Completes the checkout process by filling payment information and placing an order

Starting URL: https://www.demoblaze.com/cart.html

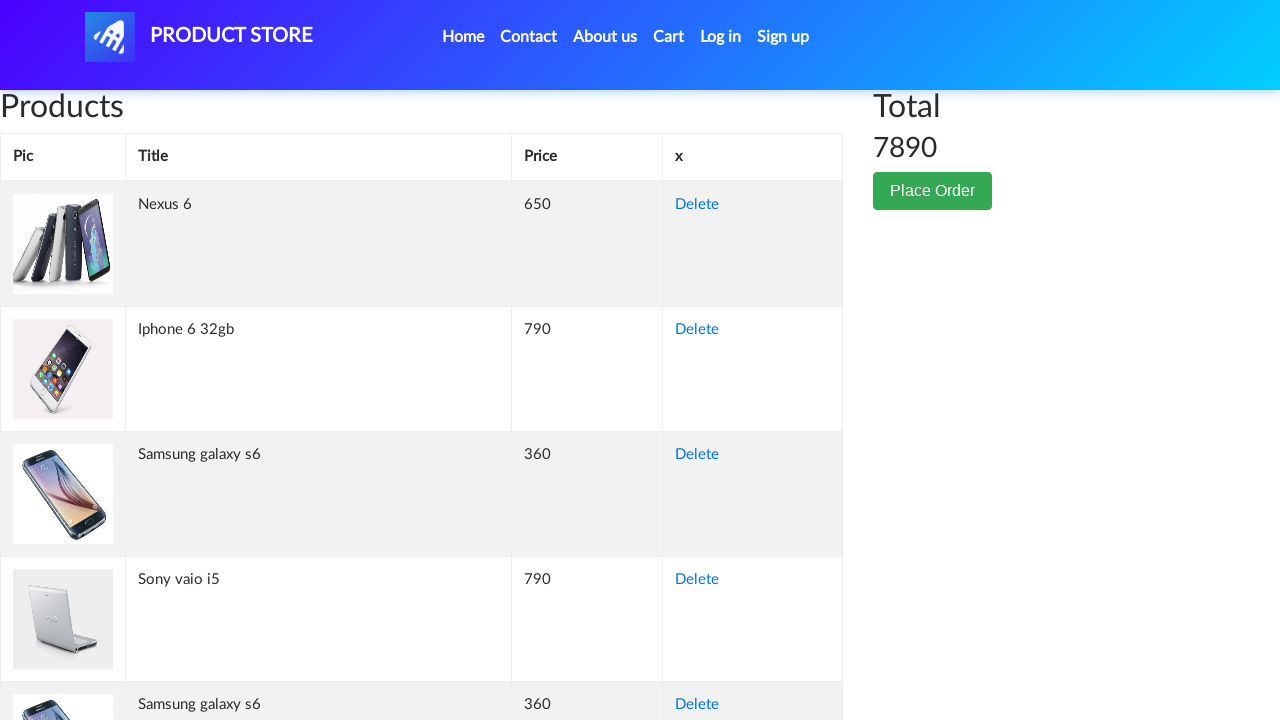

Clicked 'Place Order' button at (933, 191) on xpath=//button[text()='Place Order']
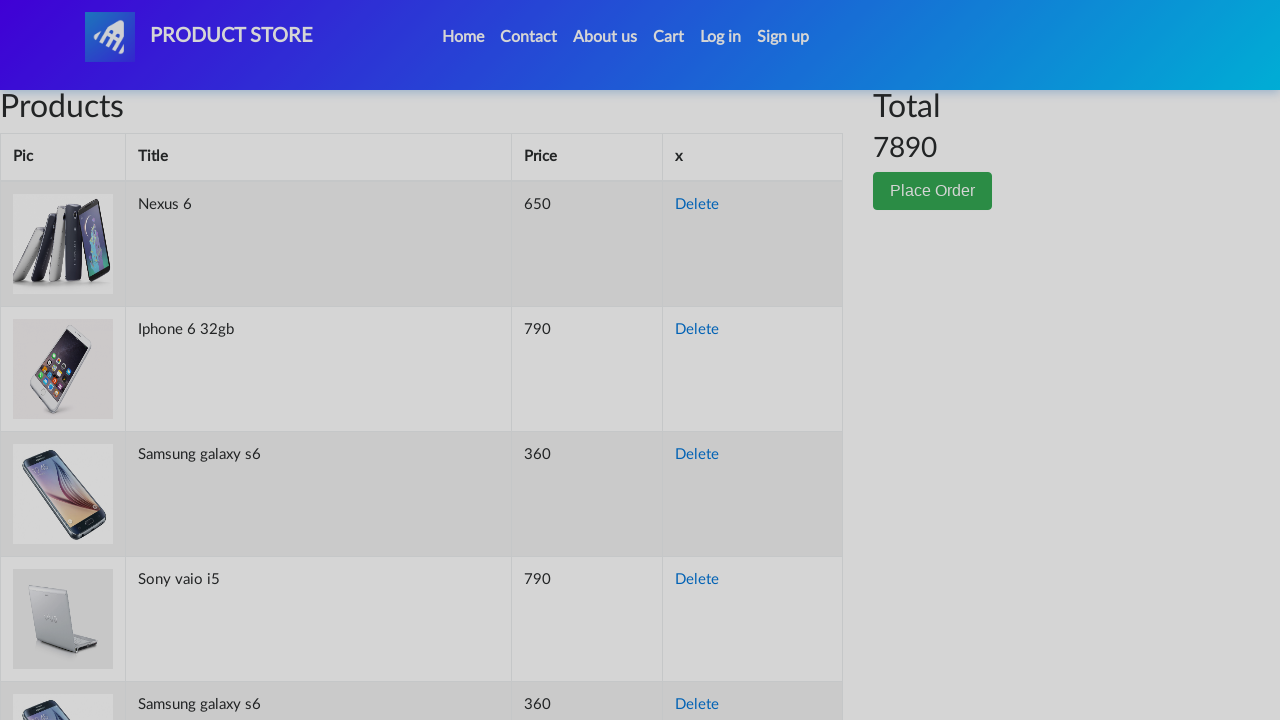

Waited 1 second for checkout form to appear
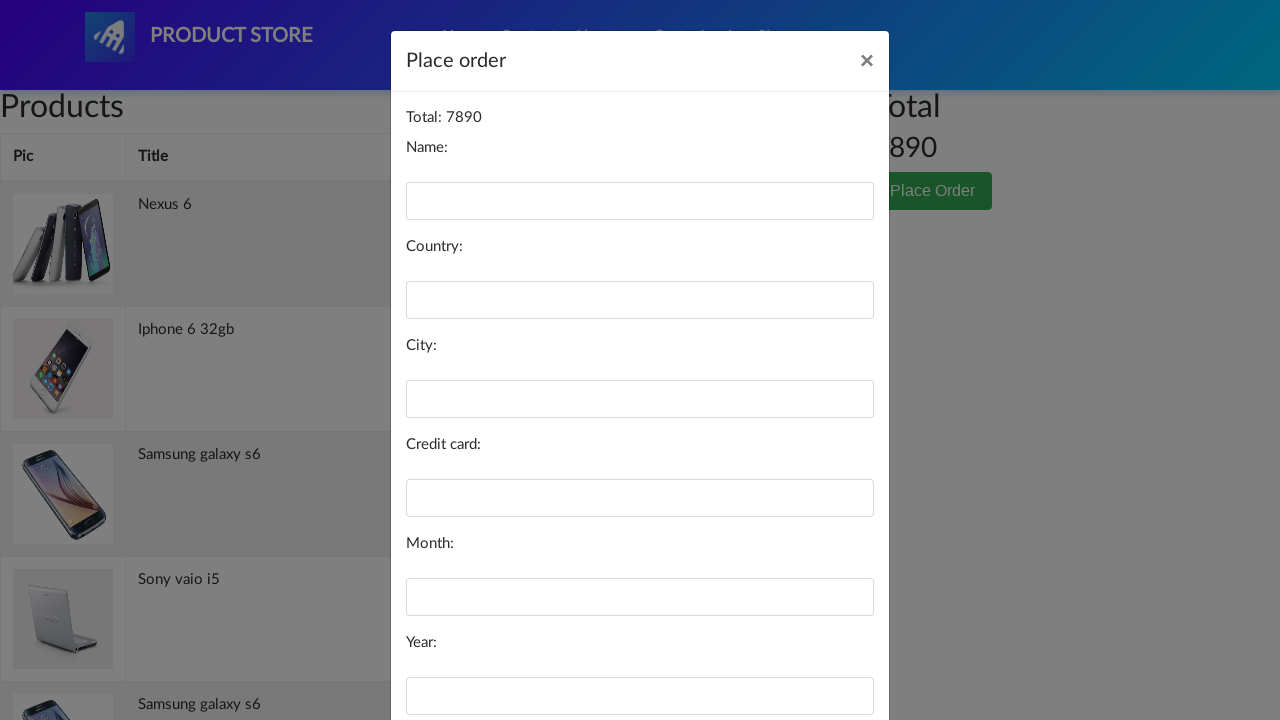

Filled name field with 'TestBuyer794' on #name
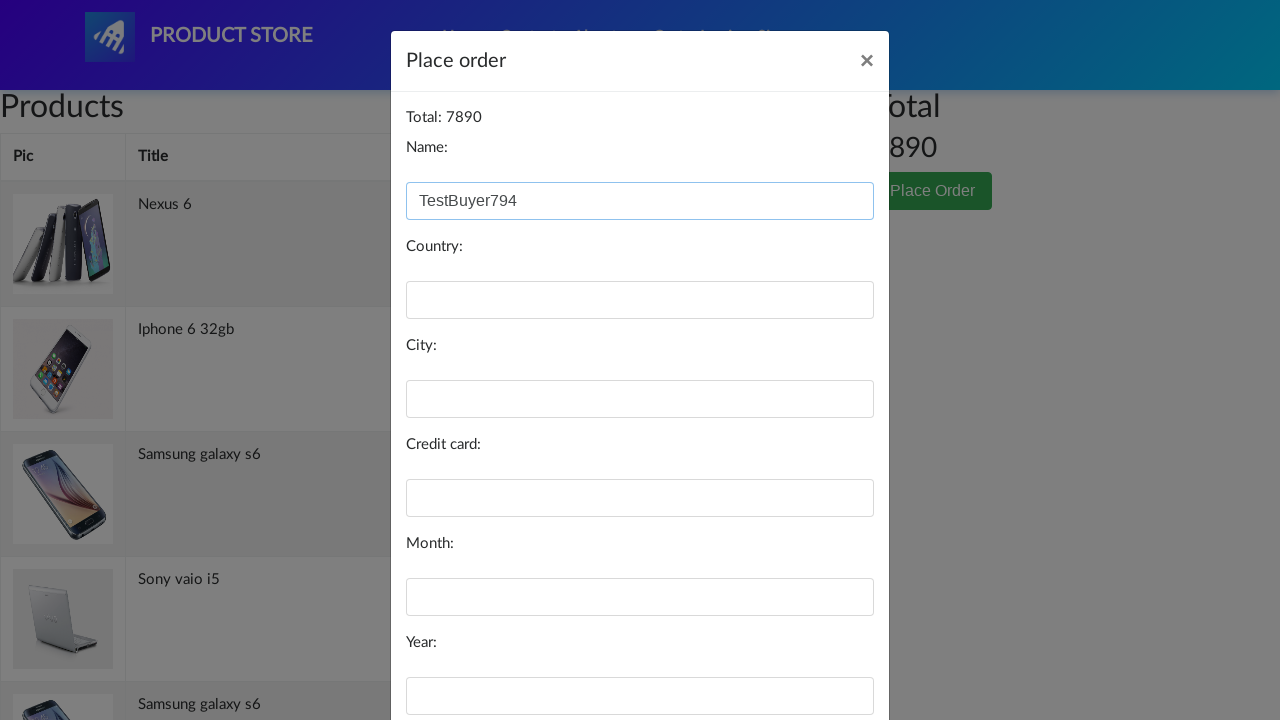

Filled country field with 'TestCountry794' on #country
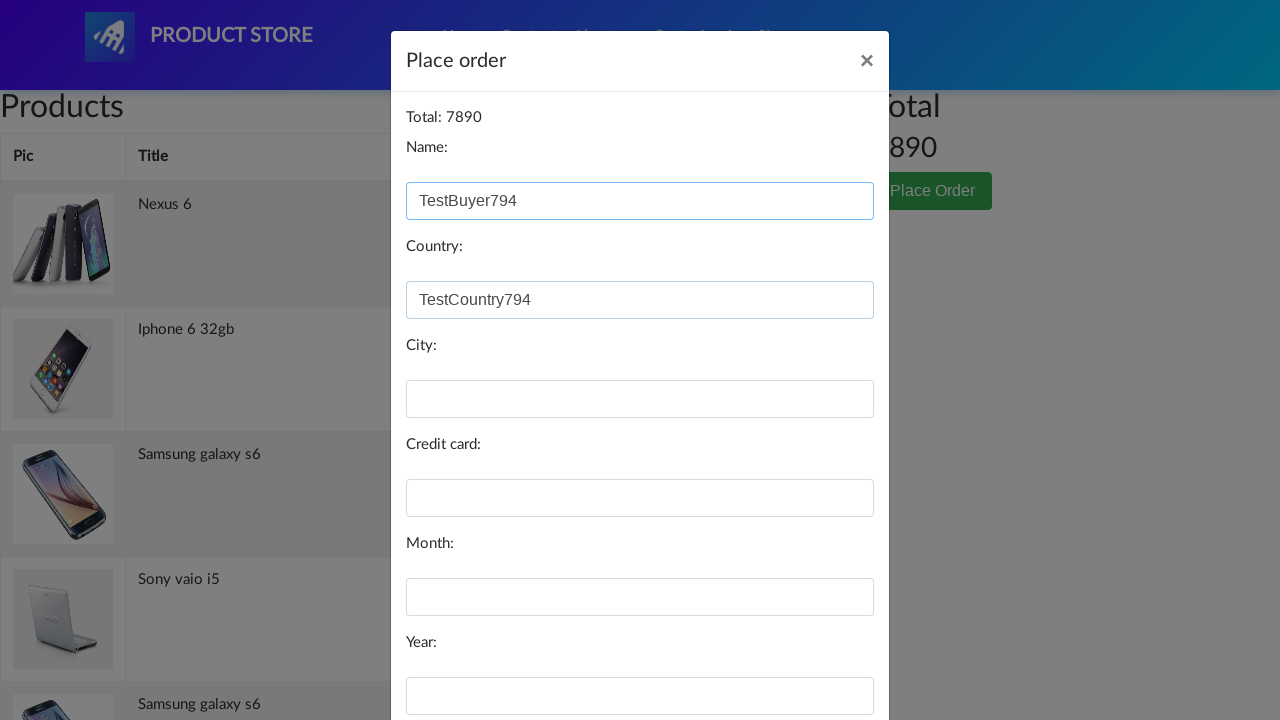

Filled city field with 'TestCity794' on #city
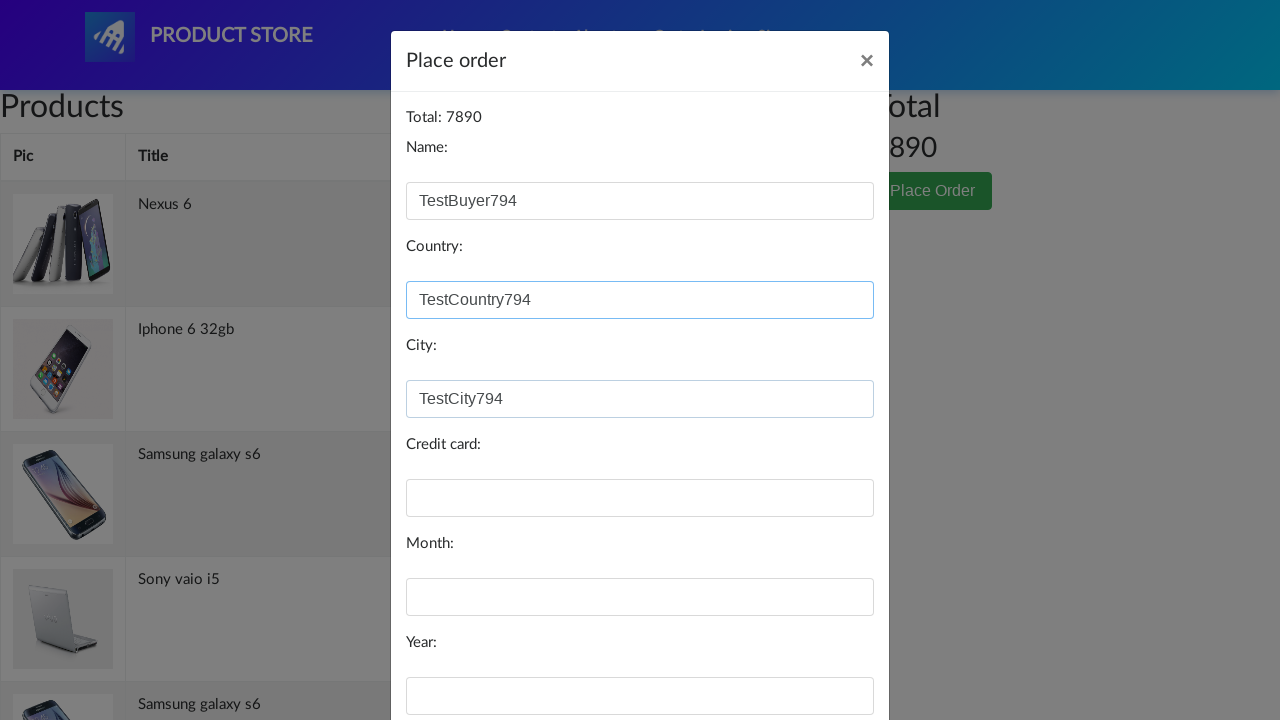

Filled card number field with test credit card on #card
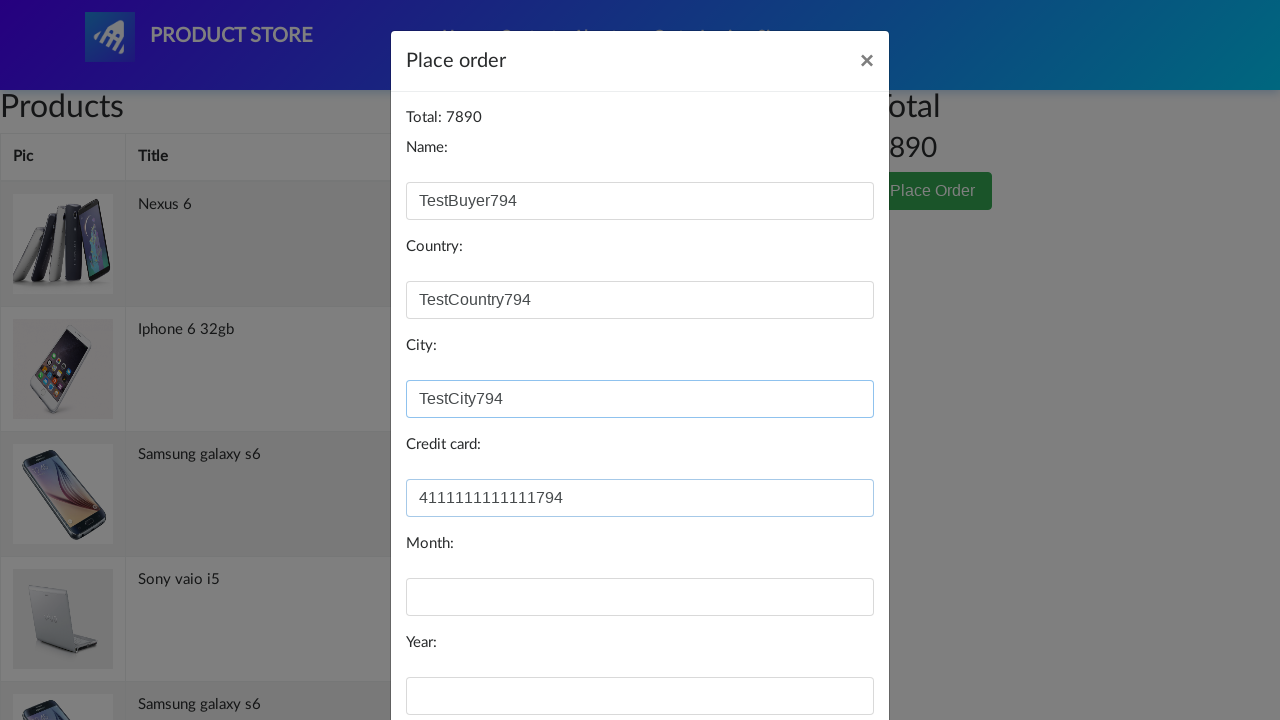

Filled month field with random month on #month
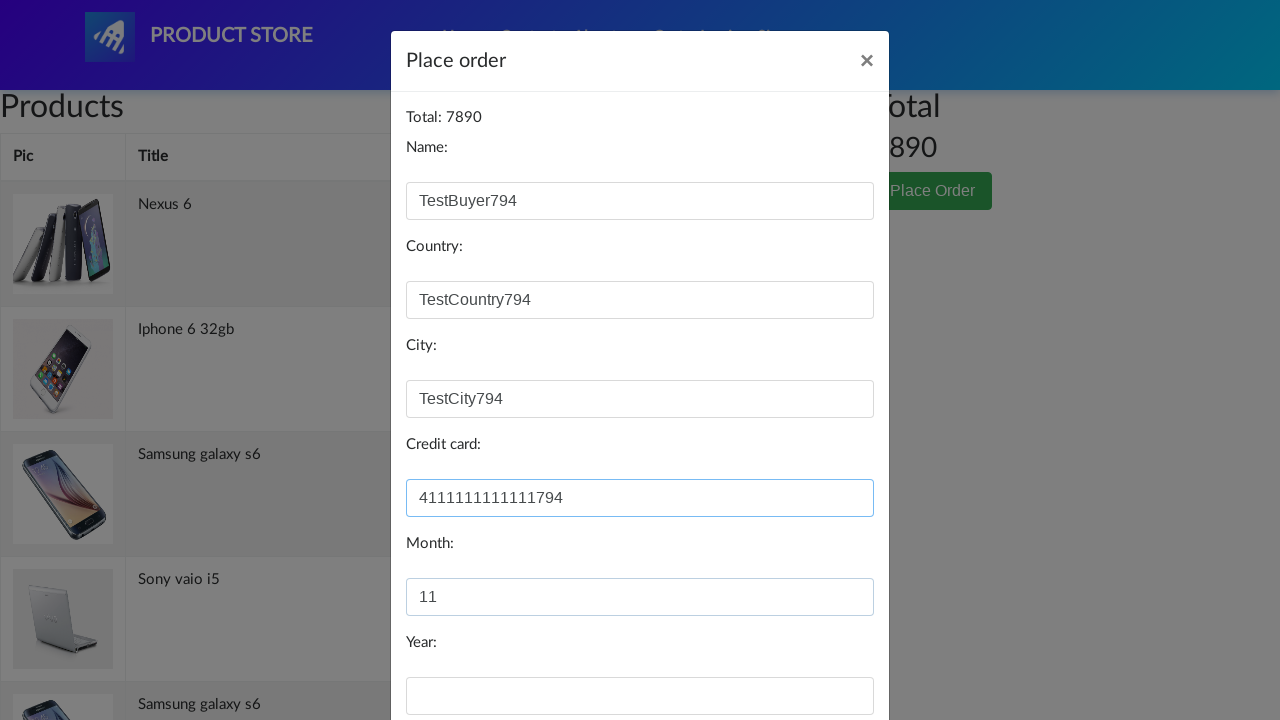

Filled year field with random year on #year
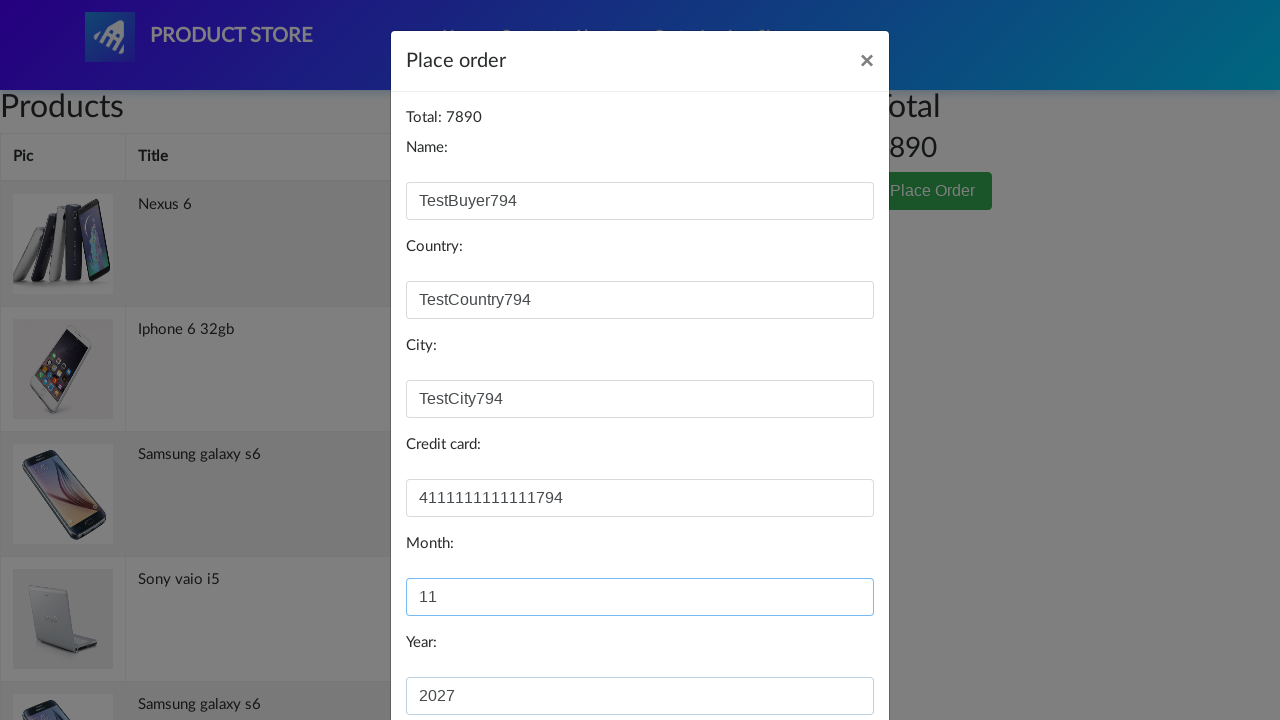

Waited 3 seconds before submitting checkout form
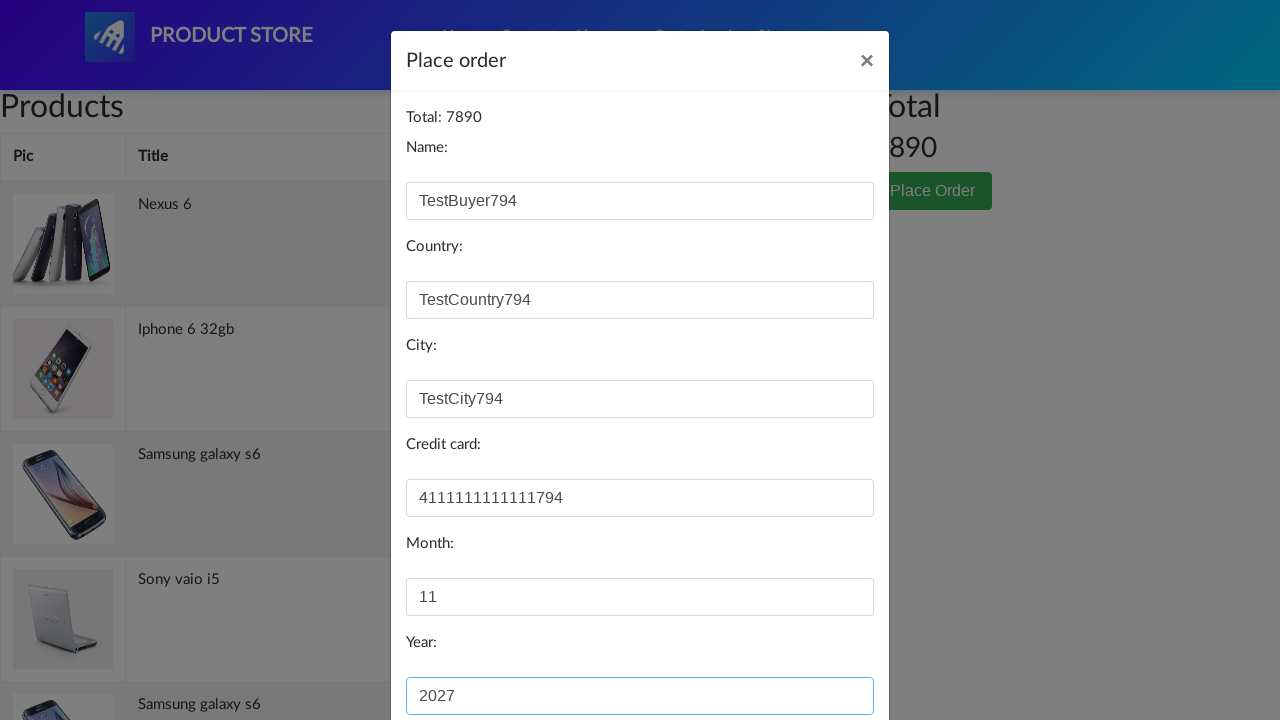

Clicked 'Purchase' button to complete order at (823, 655) on xpath=//button[text()='Purchase']
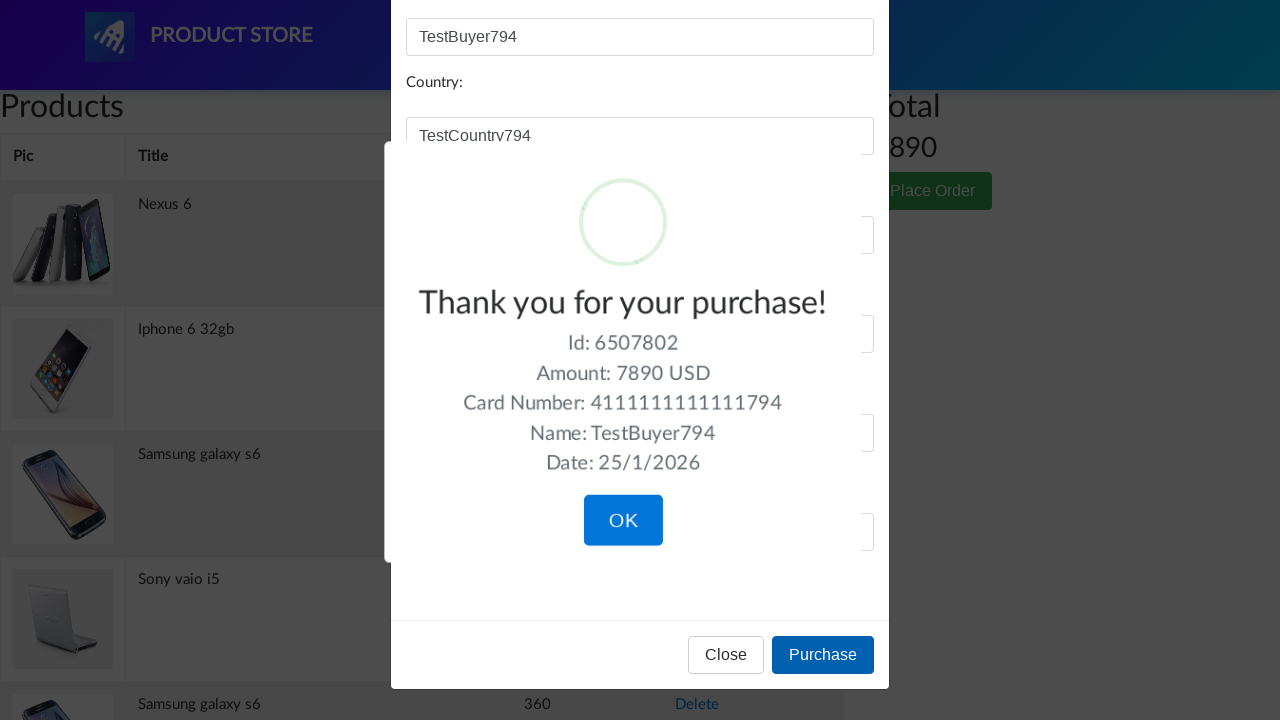

Order confirmation message appeared - 'Thank you for your purchase'
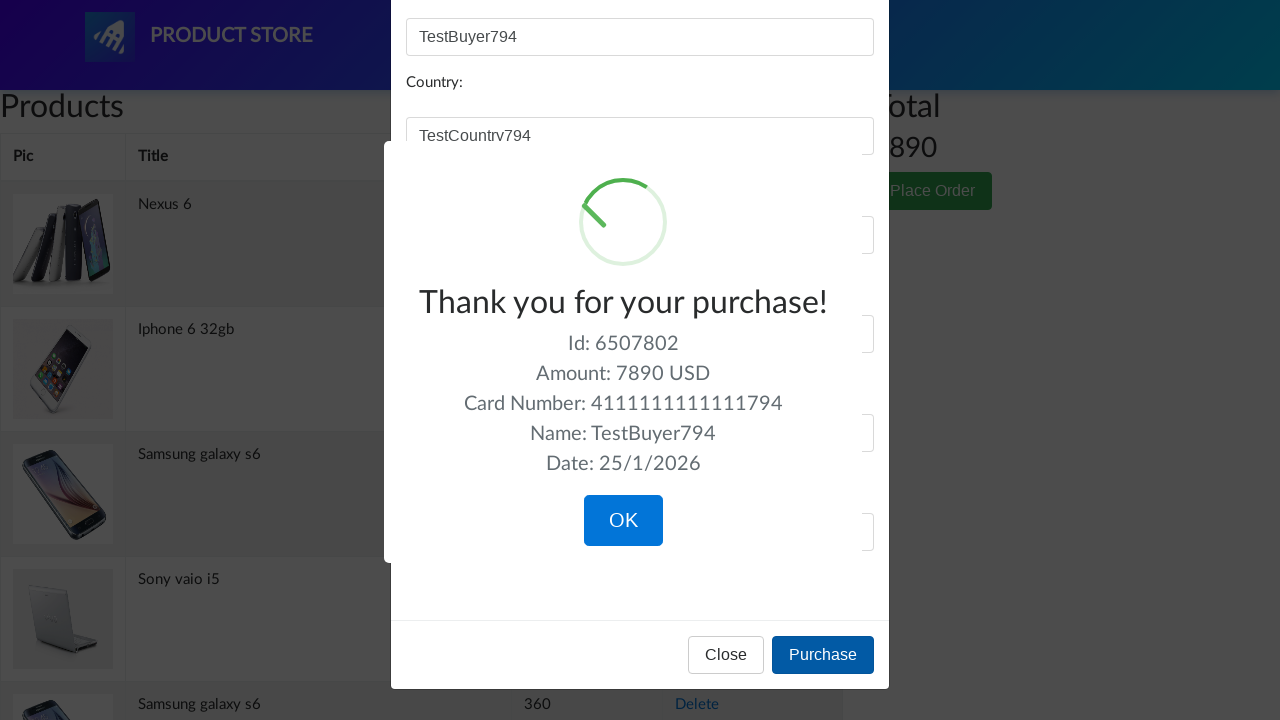

Clicked 'OK' button to close confirmation dialog at (623, 521) on xpath=//button[text()='OK']
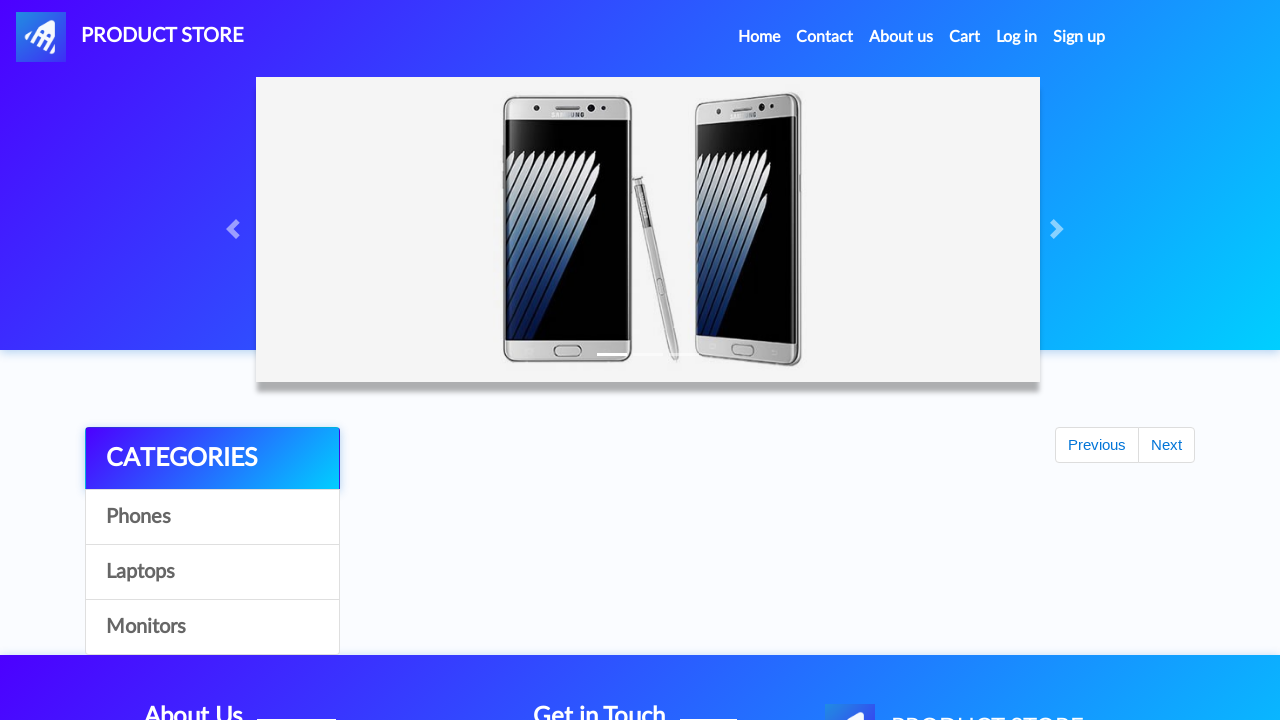

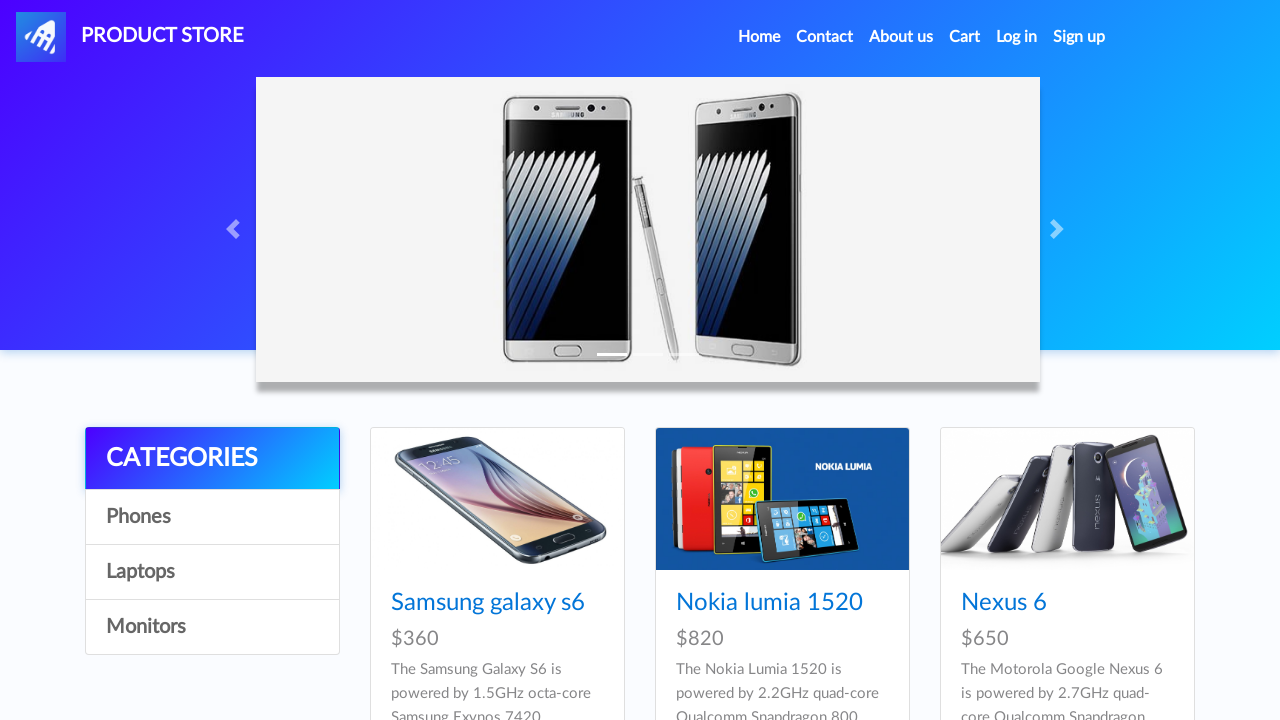